Solves a mathematical problem displayed on the page, fills the answer in a form, selects checkbox and radio button options, and submits the form

Starting URL: http://suninjuly.github.io/math.html

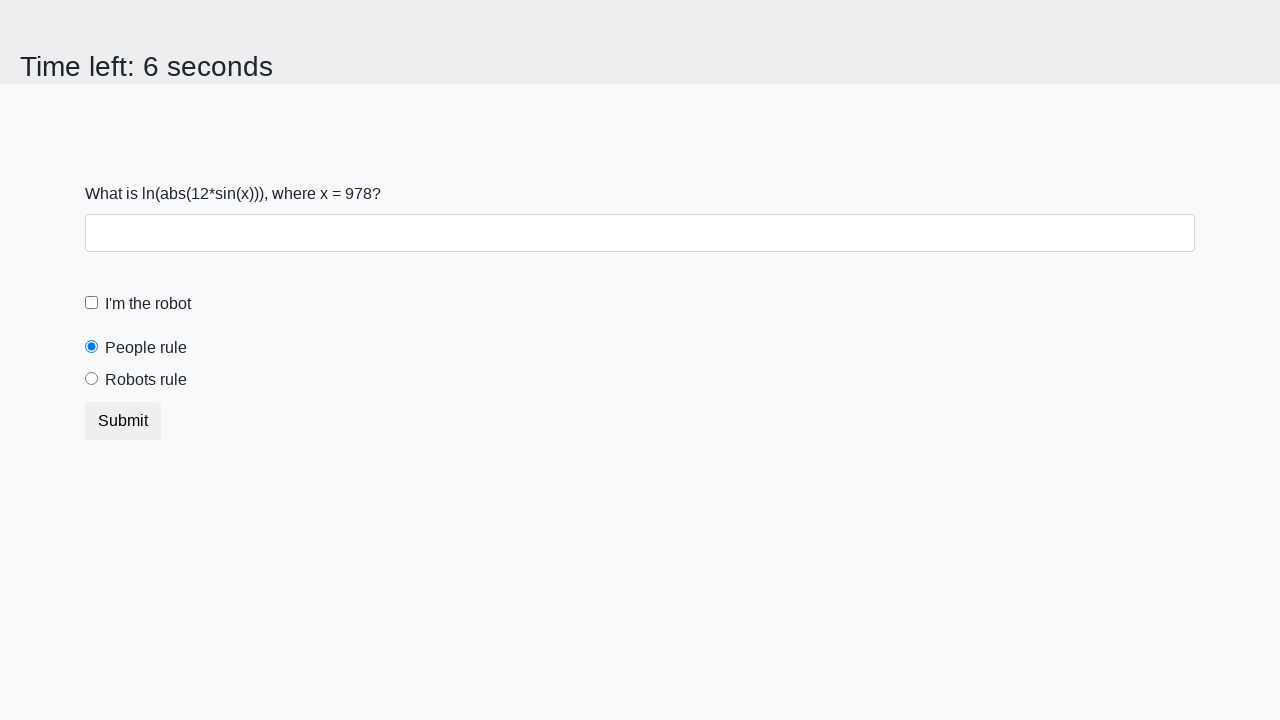

Retrieved input number from page
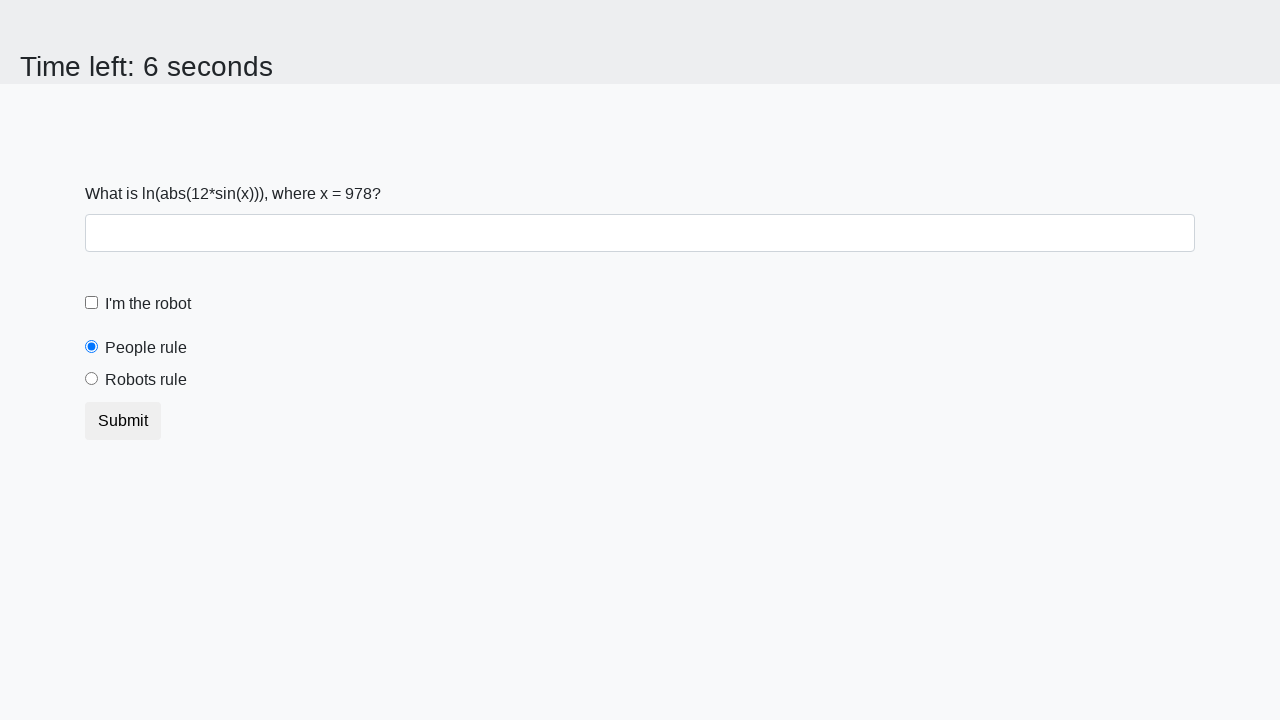

Filled answer field with calculated mathematical result on input#answer
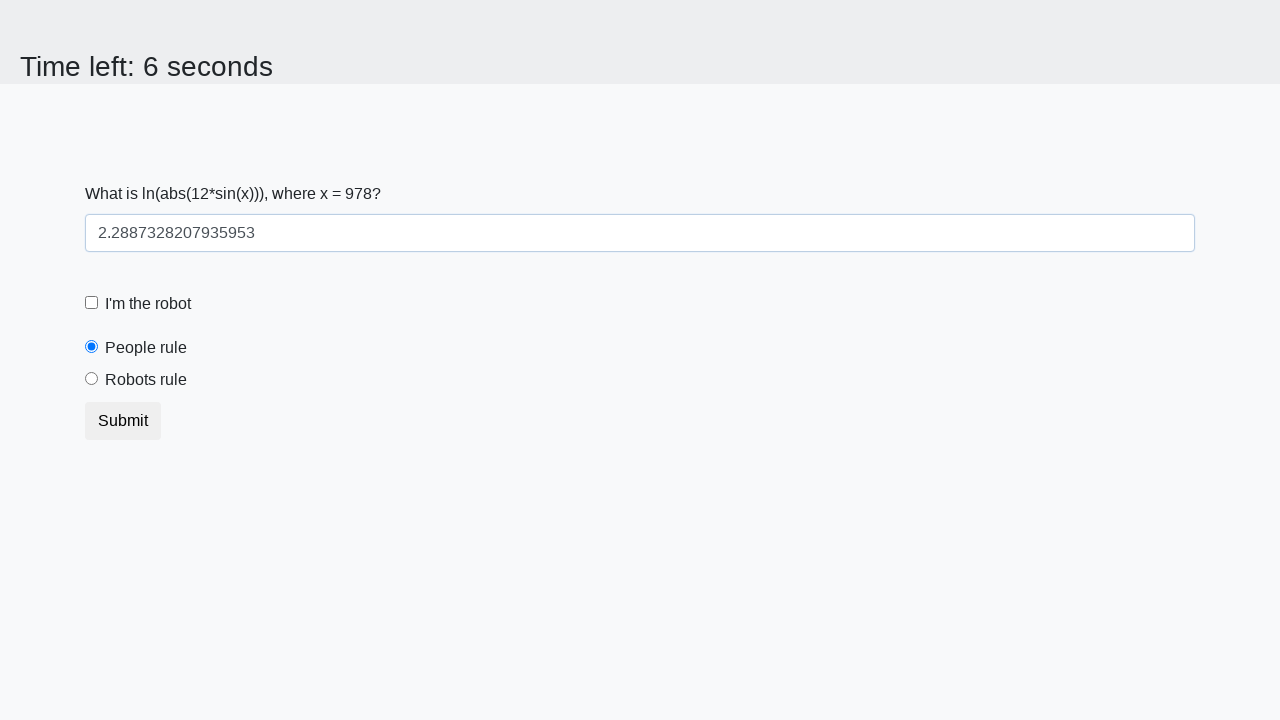

Clicked checkbox at (92, 303) on input[type="checkbox"]
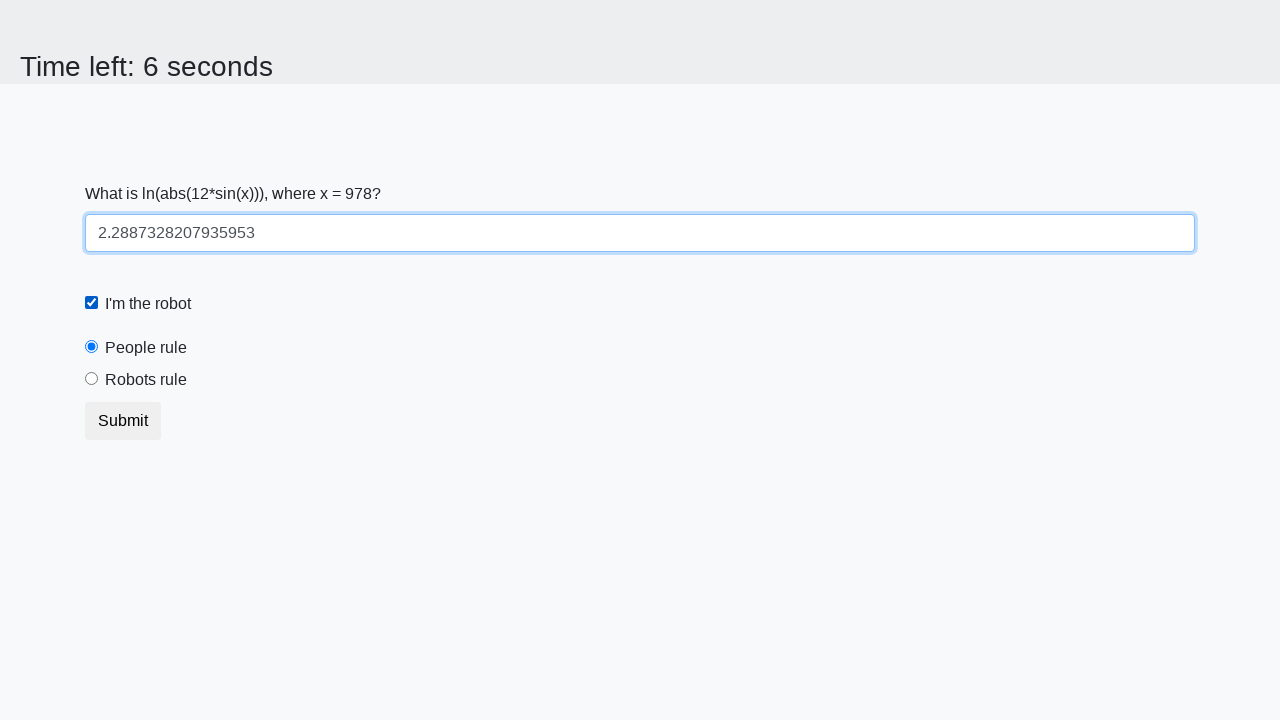

Selected 'Robots rule' radio button at (92, 379) on input#robotsRule[type="radio"]
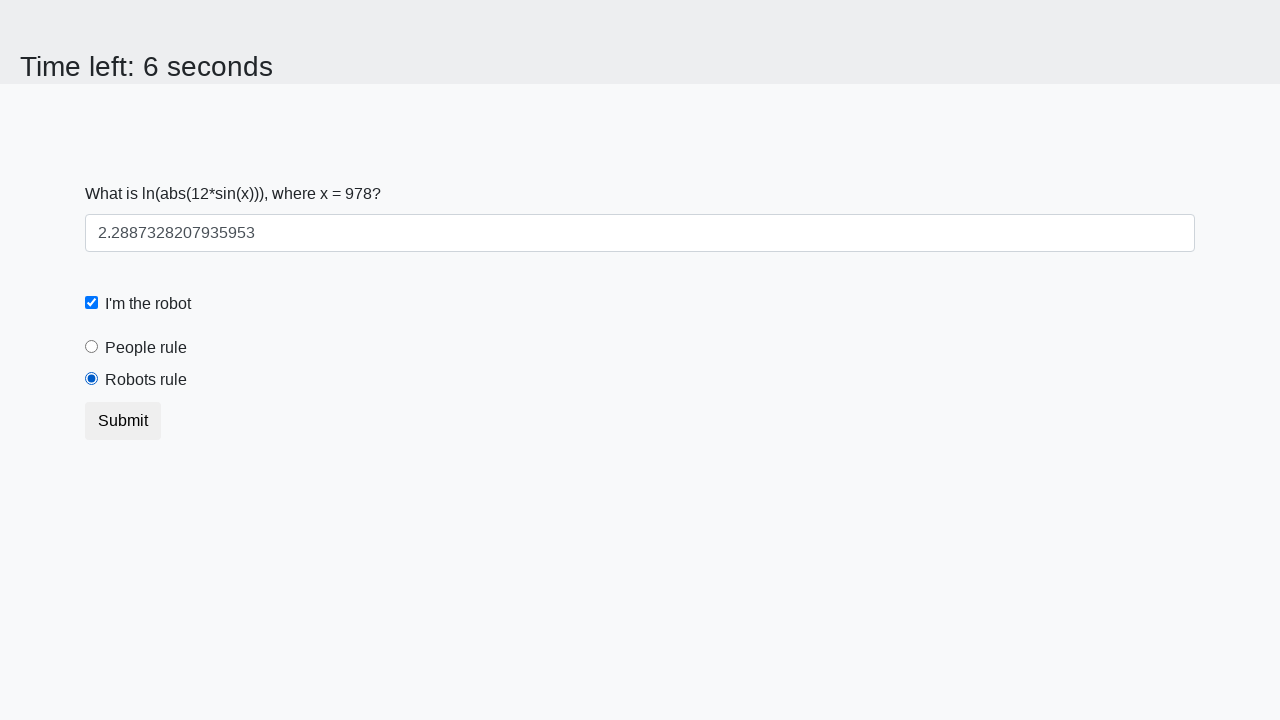

Clicked submit button to complete form submission at (123, 421) on button.btn
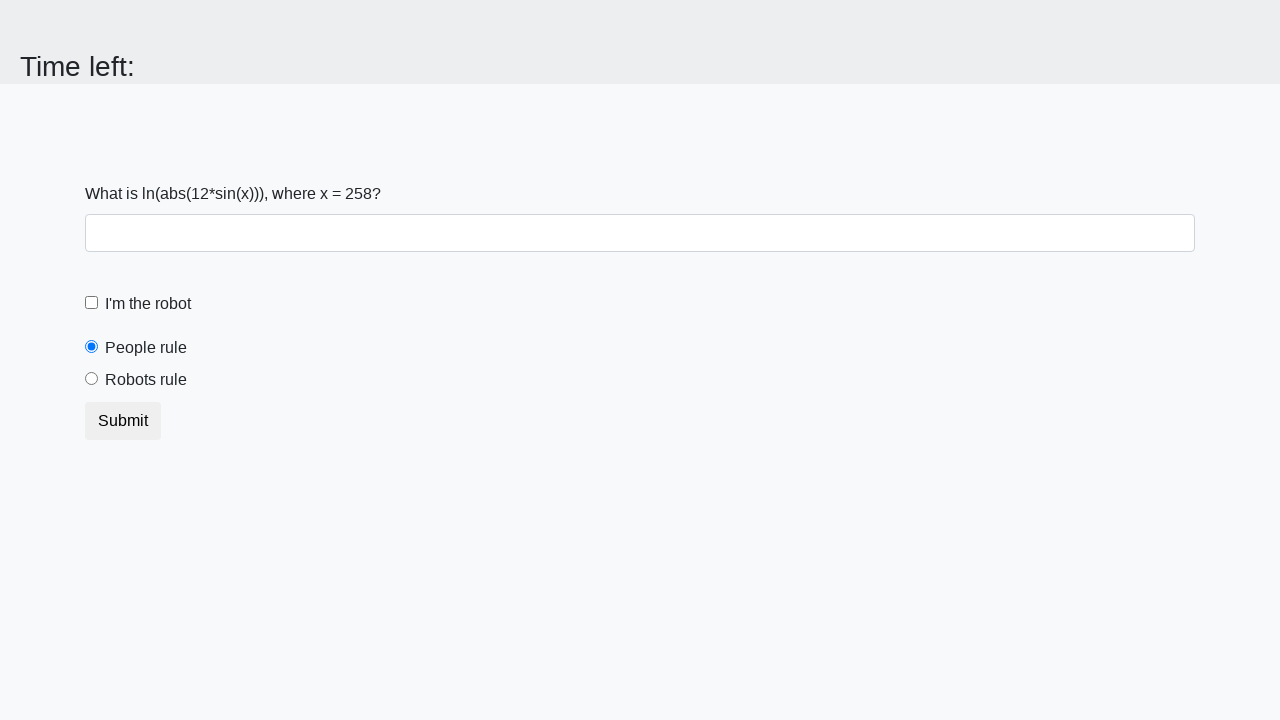

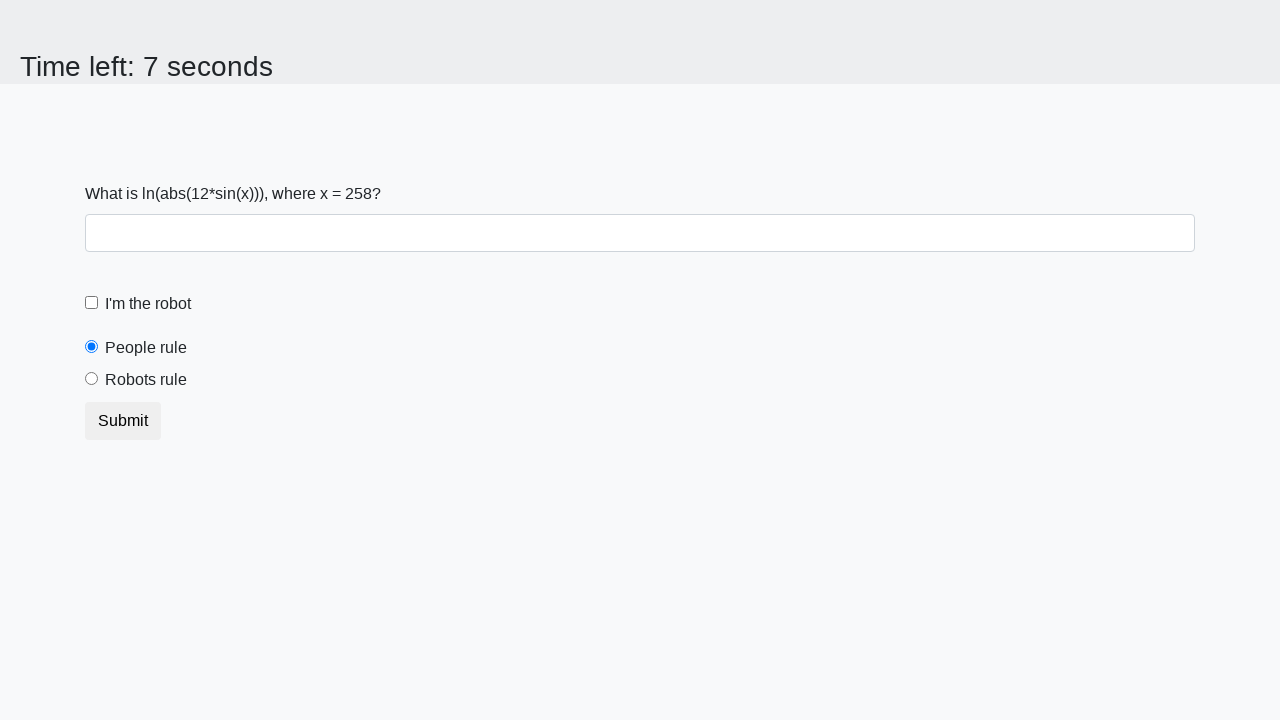